Navigates to home page and verifies the header and description text are displayed correctly

Starting URL: https://acctabootcamp.github.io/site

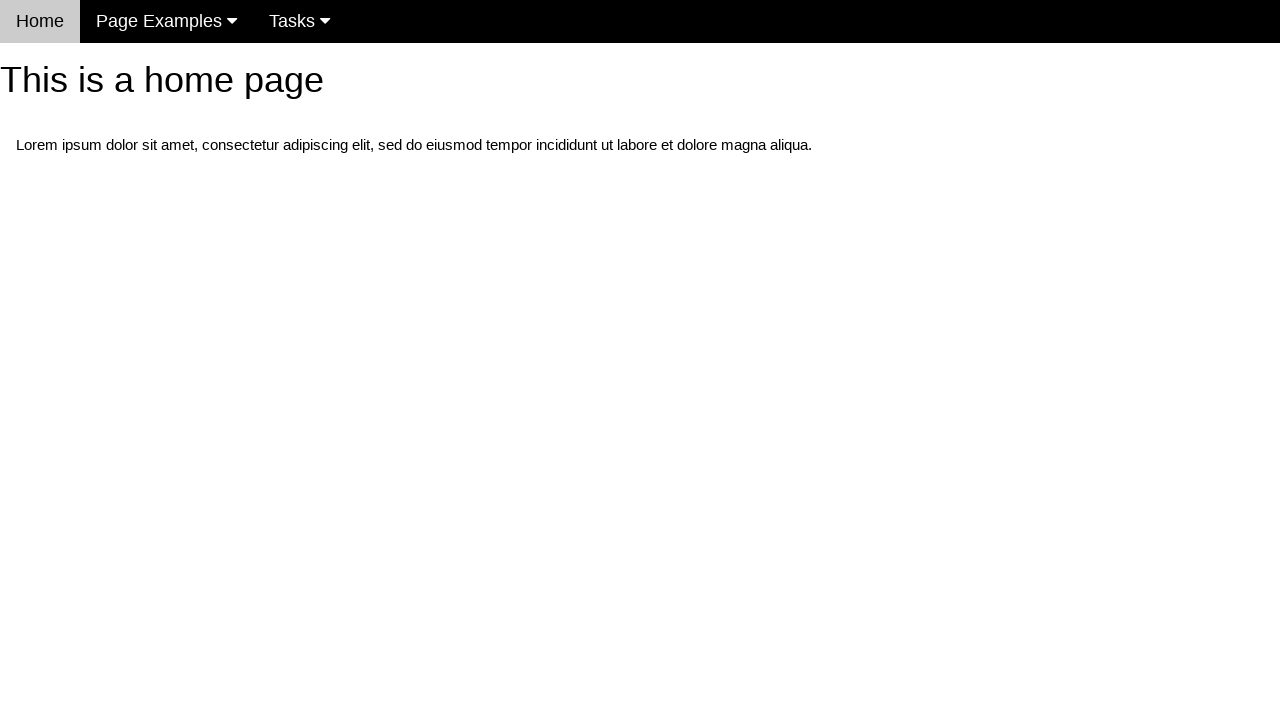

Navigated to home page at https://acctabootcamp.github.io/site
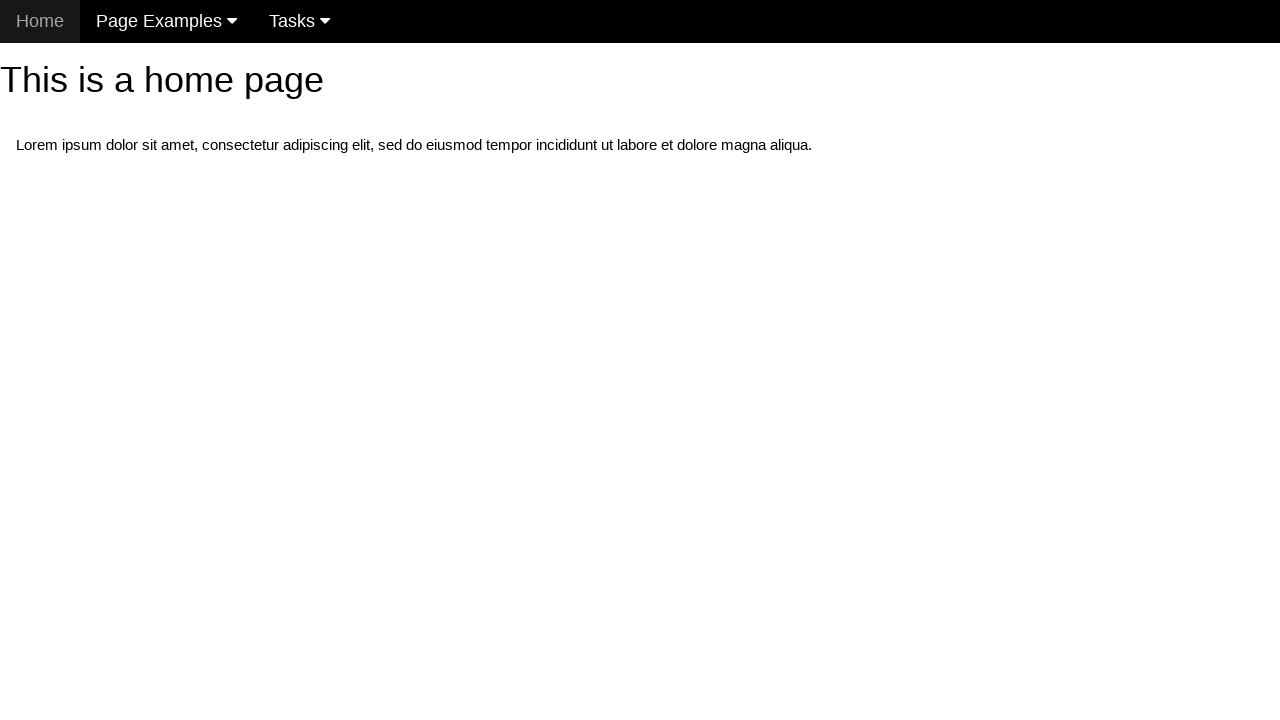

Home page header h1 element loaded
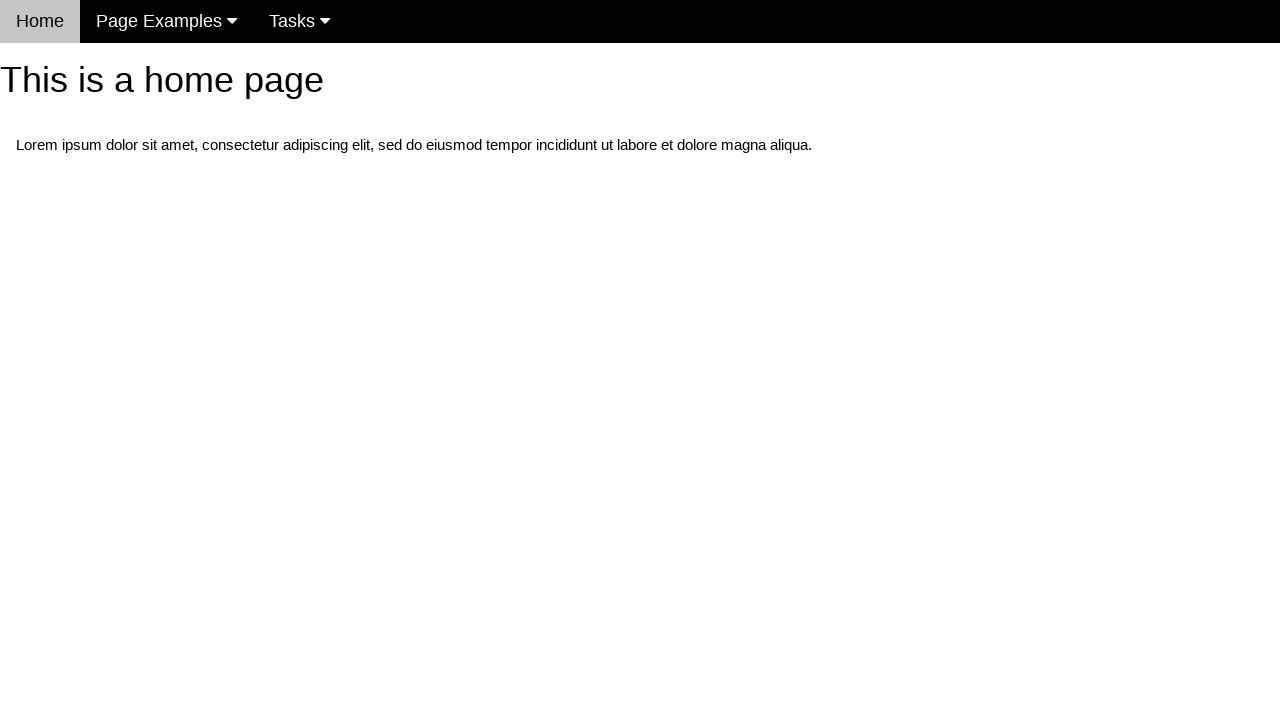

Verified home page header text is 'This is a home page'
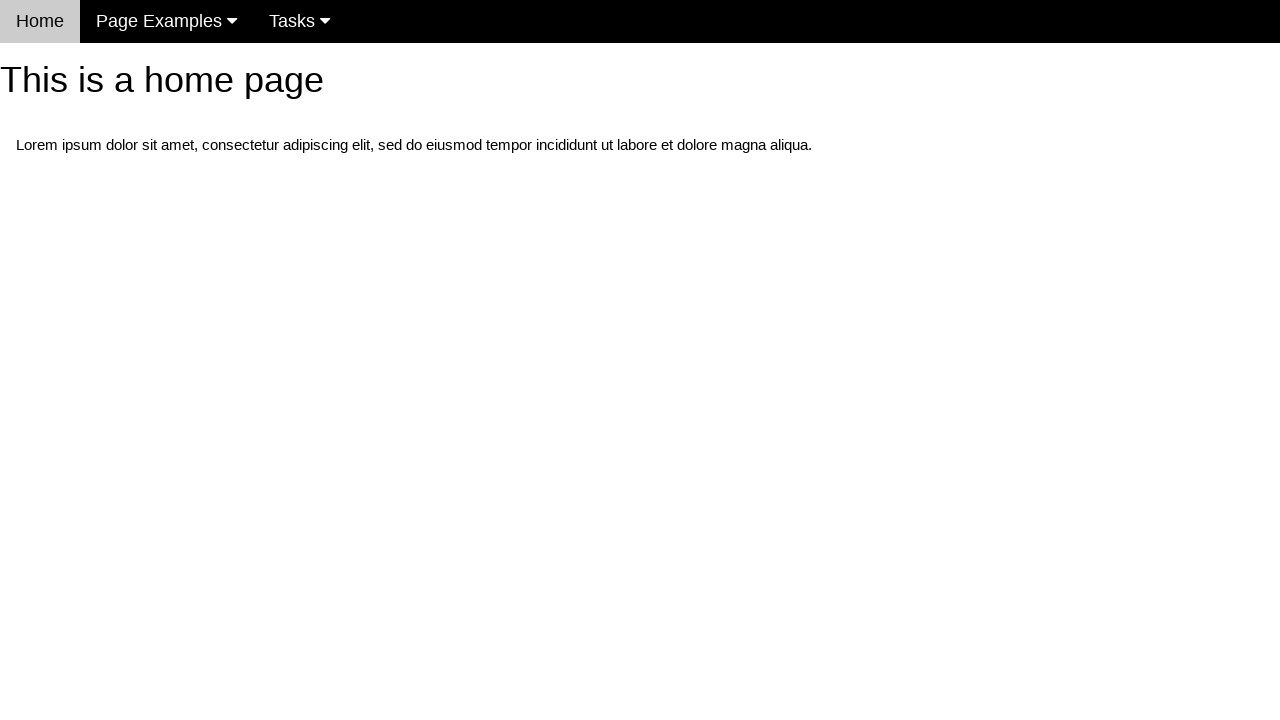

Verified home page description text matches expected lorem ipsum content
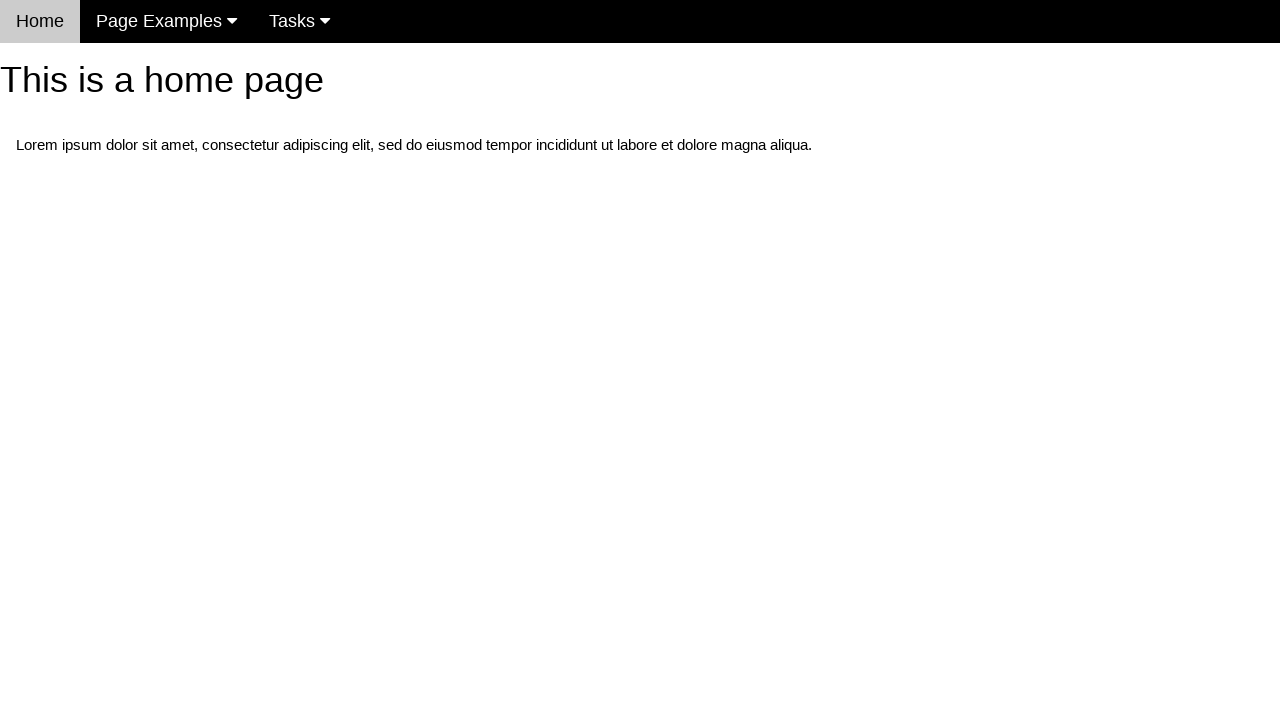

Verified navigation menu is visible
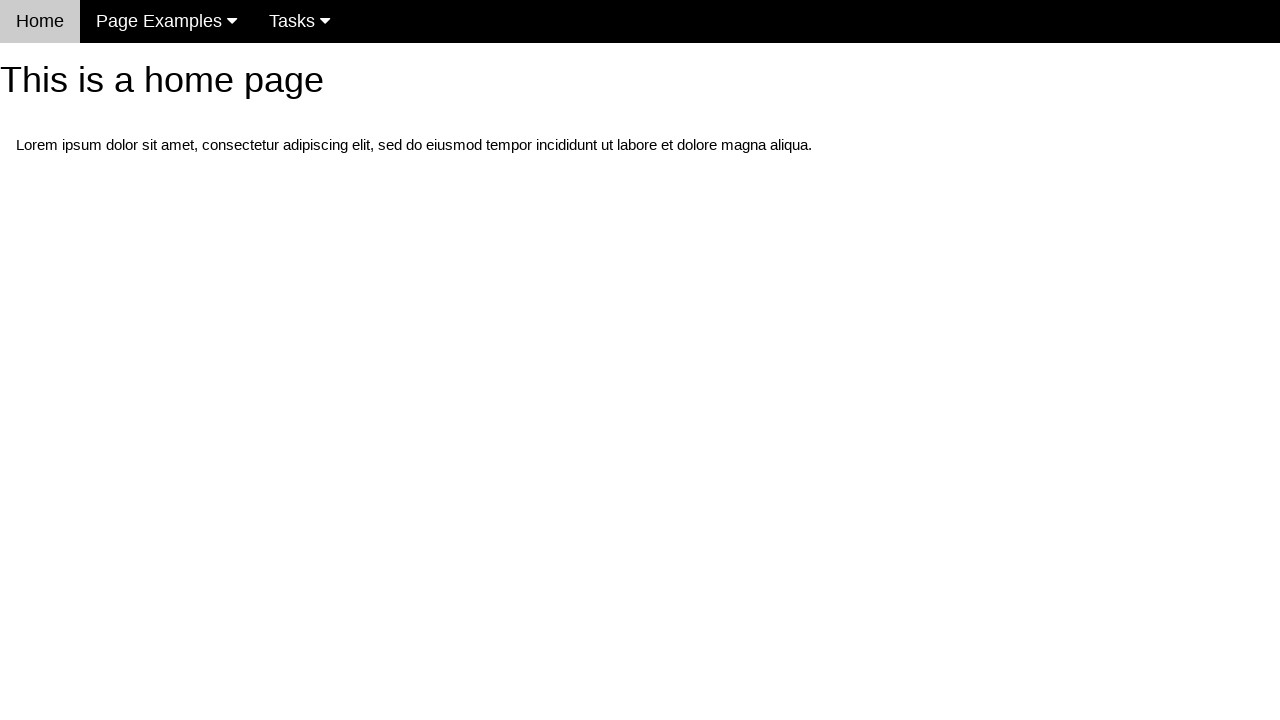

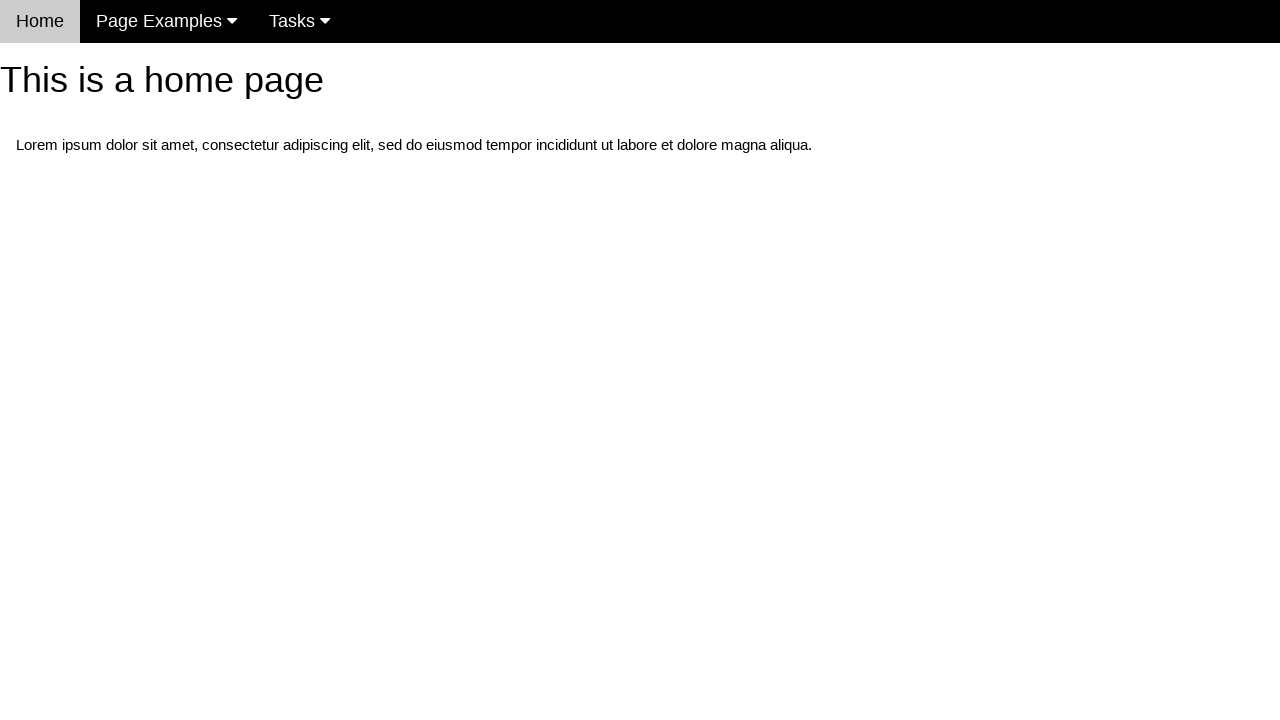